Navigates to the Korean Baseball Organization player search page and selects a team from the dropdown menu to filter players.

Starting URL: https://www.koreabaseball.com/Player/Search.aspx

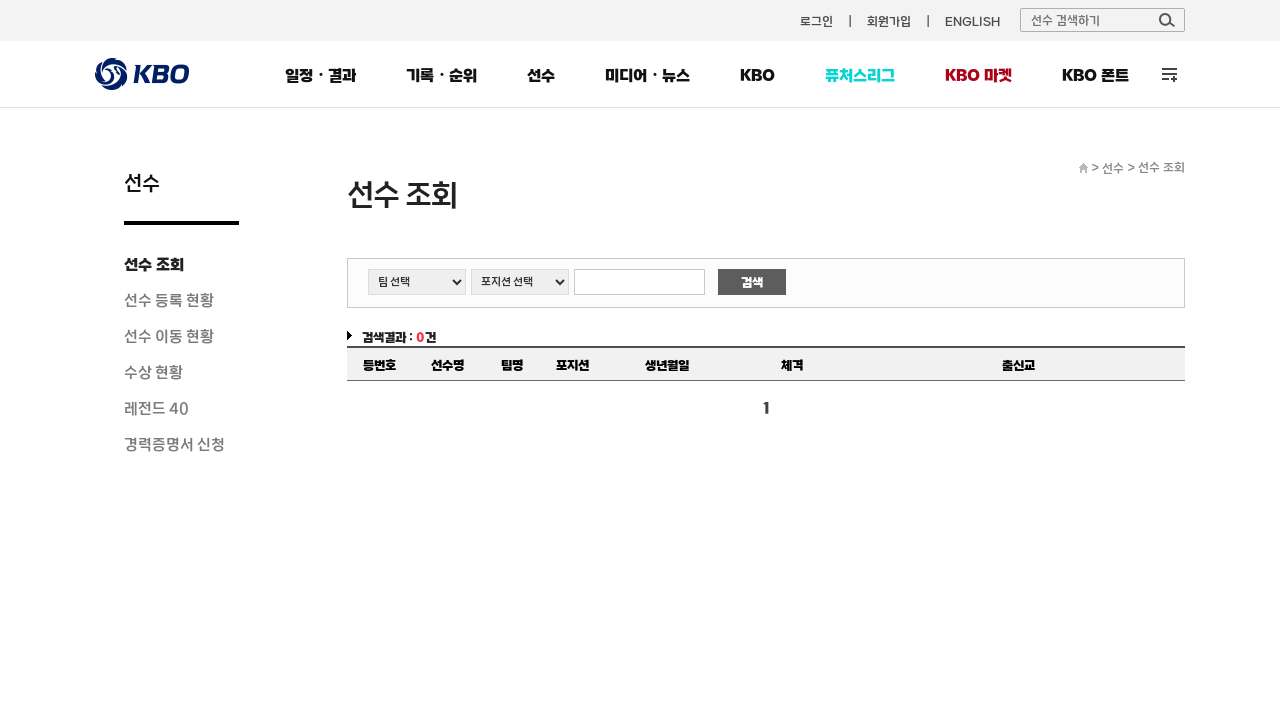

Team dropdown selector loaded on Korean Baseball Organization player search page
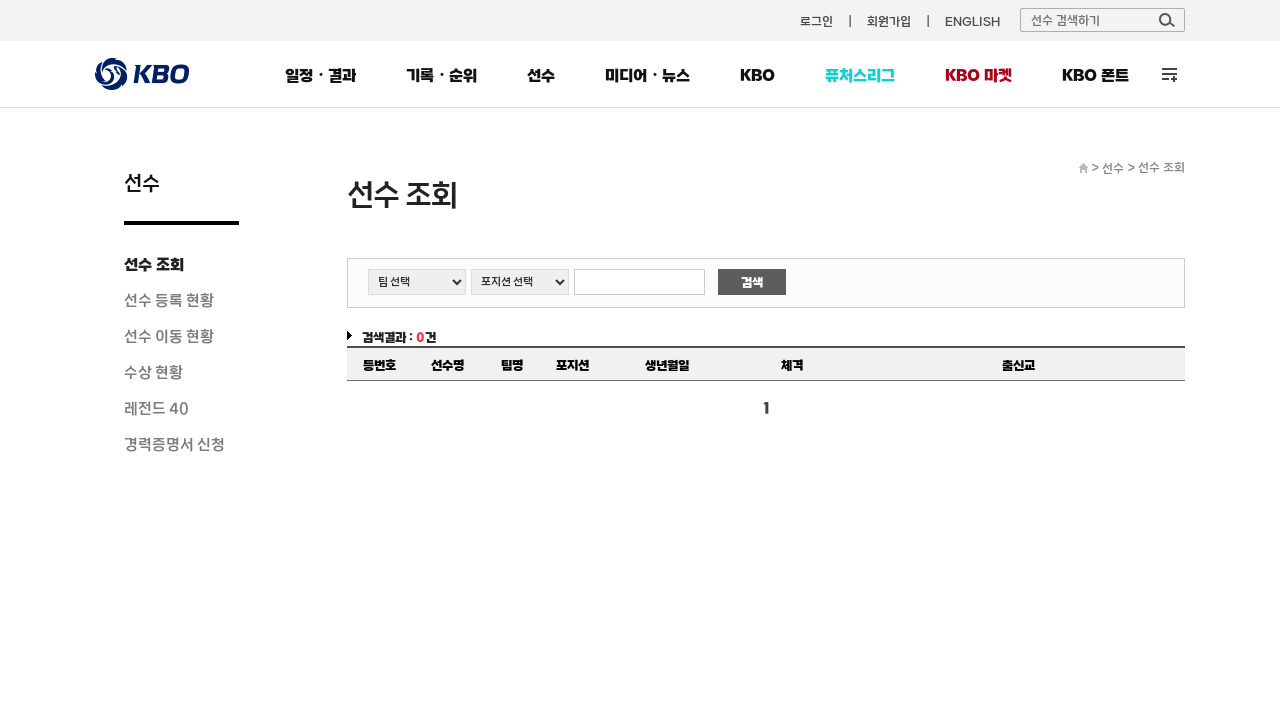

Selected 'HH' (Hanwha Eagles) team from dropdown menu on #cphContents_cphContents_cphContents_ddlTeam
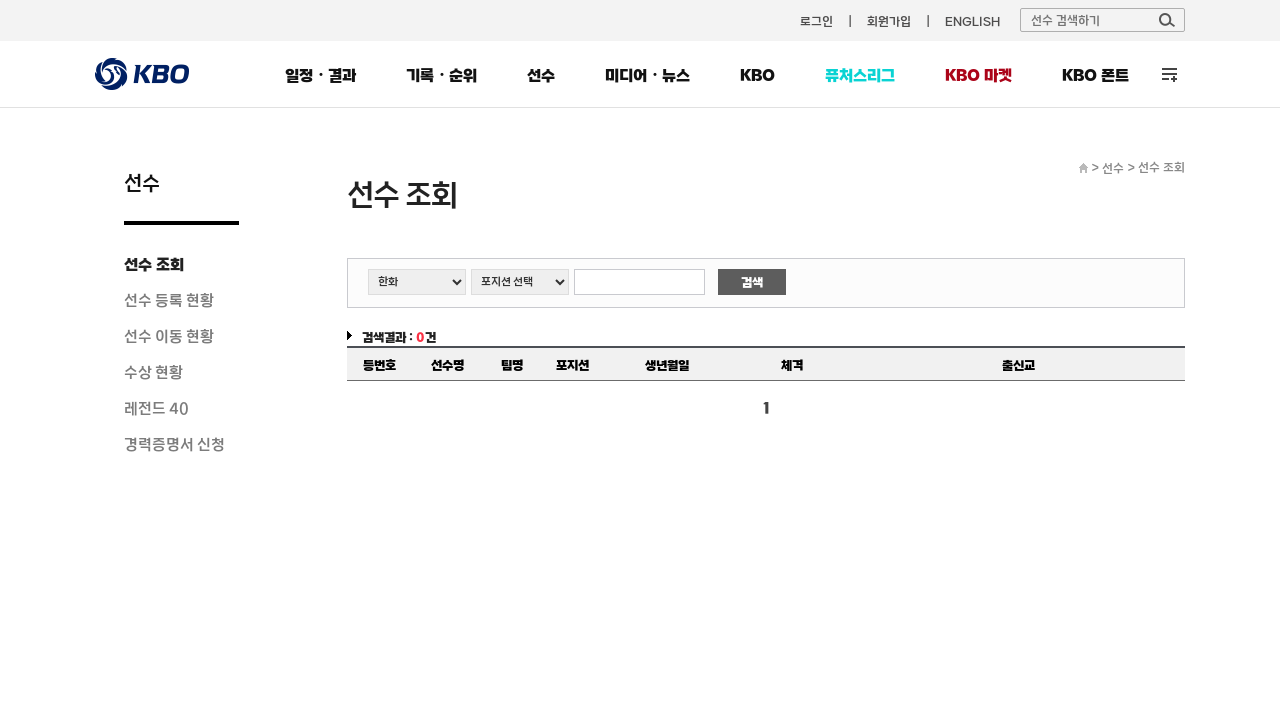

Player table loaded after team selection
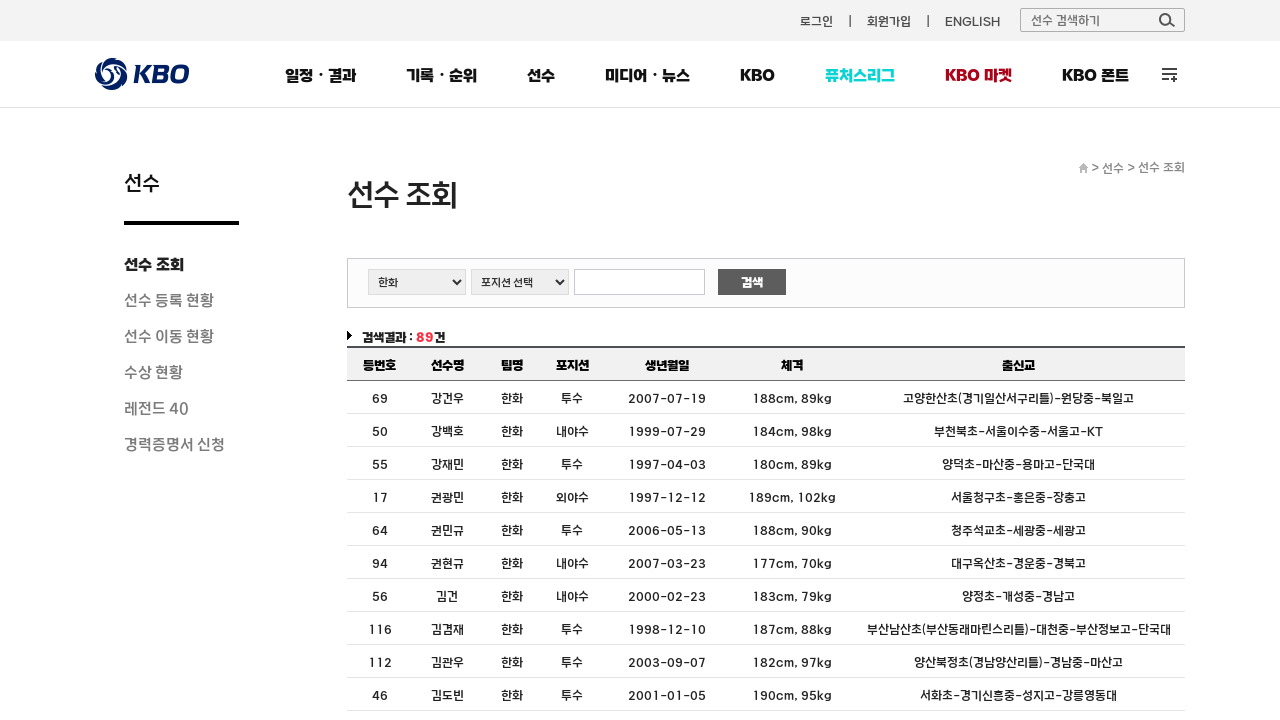

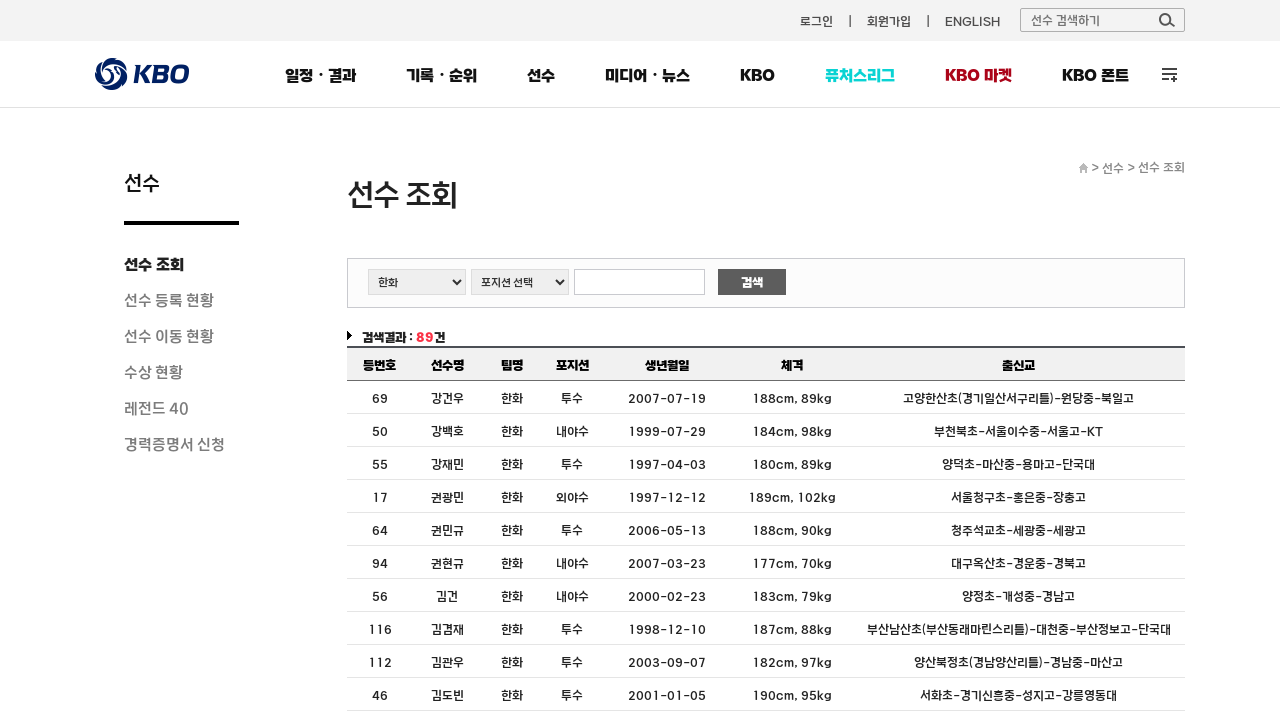